Tests dropdown select functionality by reading two numbers from the page, calculating their sum, selecting the sum value from a dropdown, and clicking a submit button.

Starting URL: http://suninjuly.github.io/selects2.html

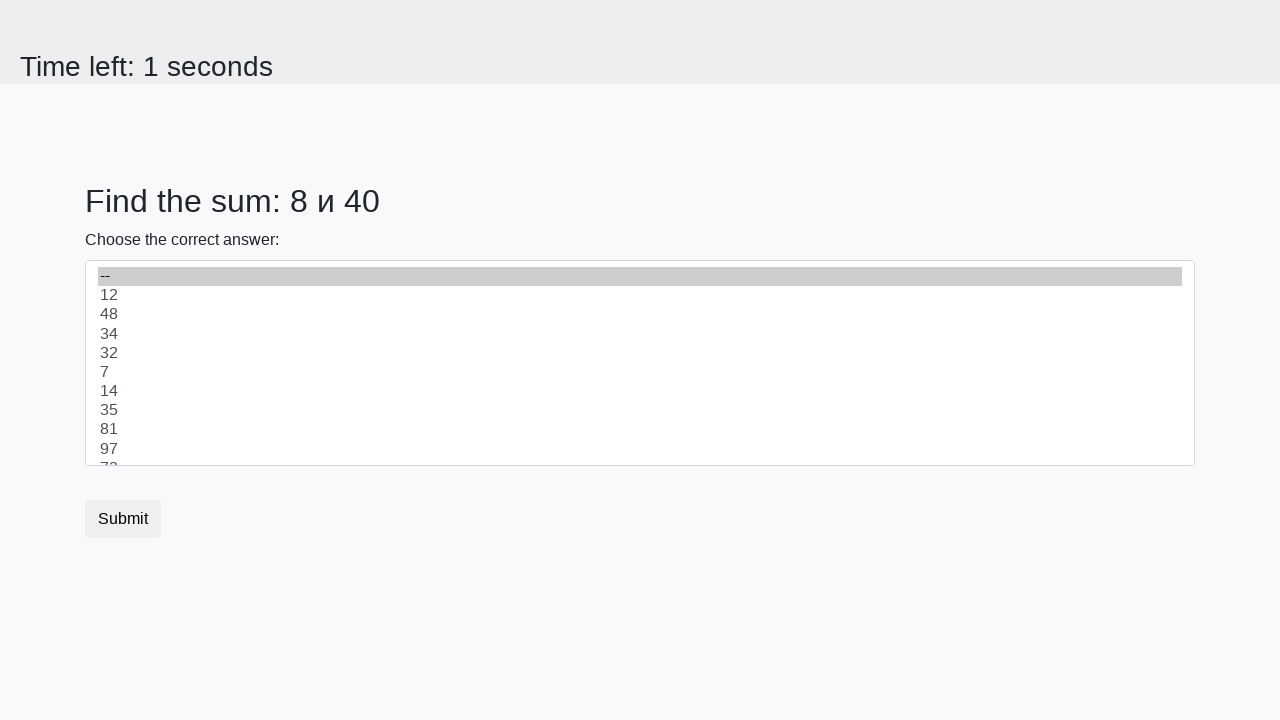

Retrieved first number from #num1 element
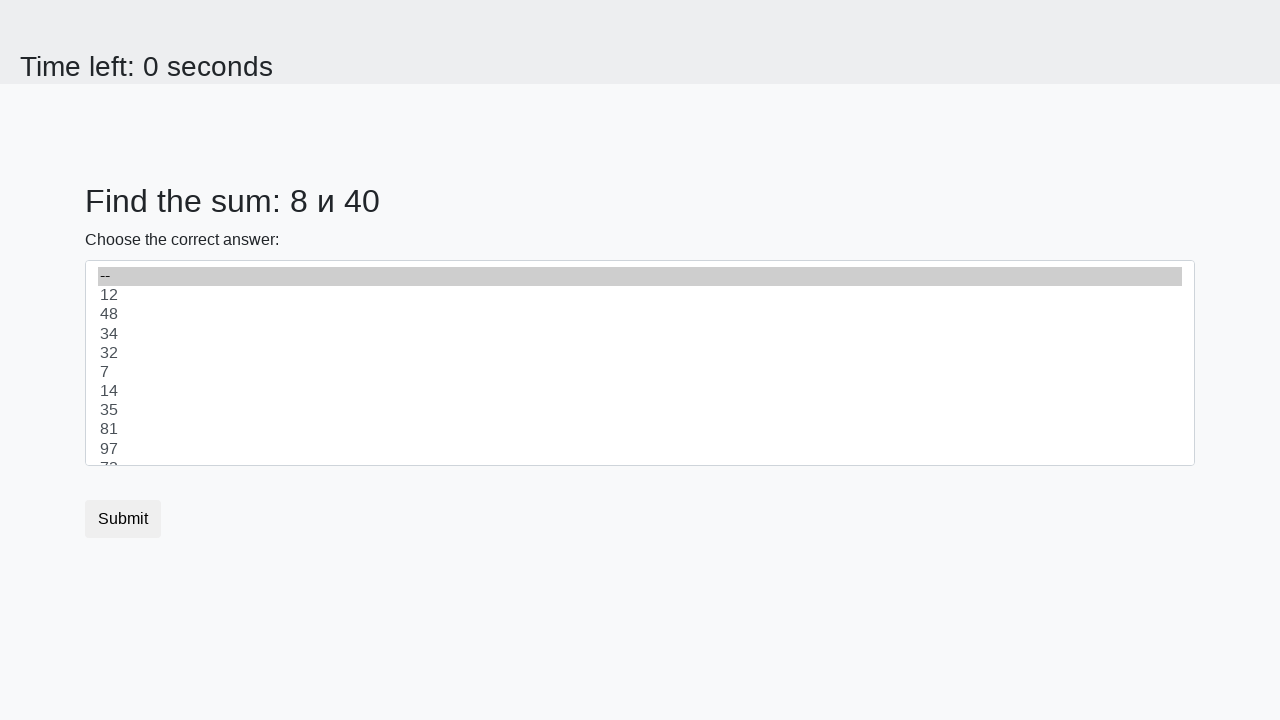

Retrieved second number from #num2 element
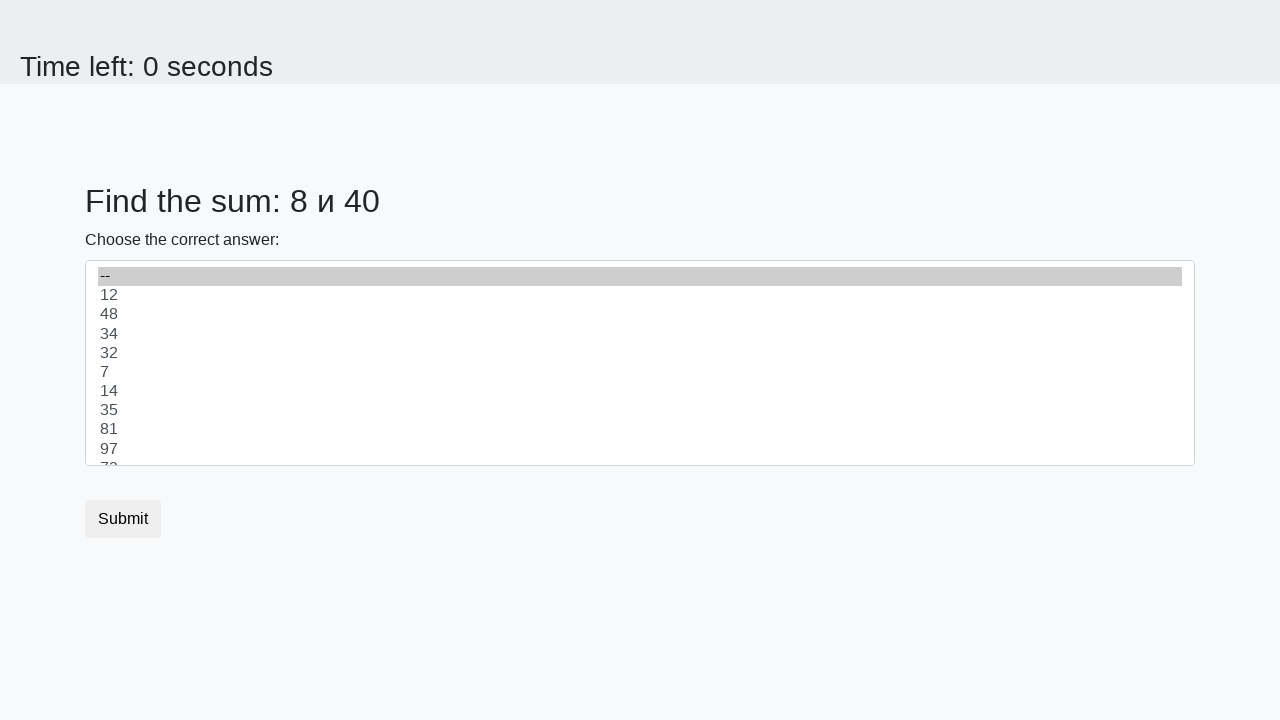

Calculated sum of 8 + 40 = 48
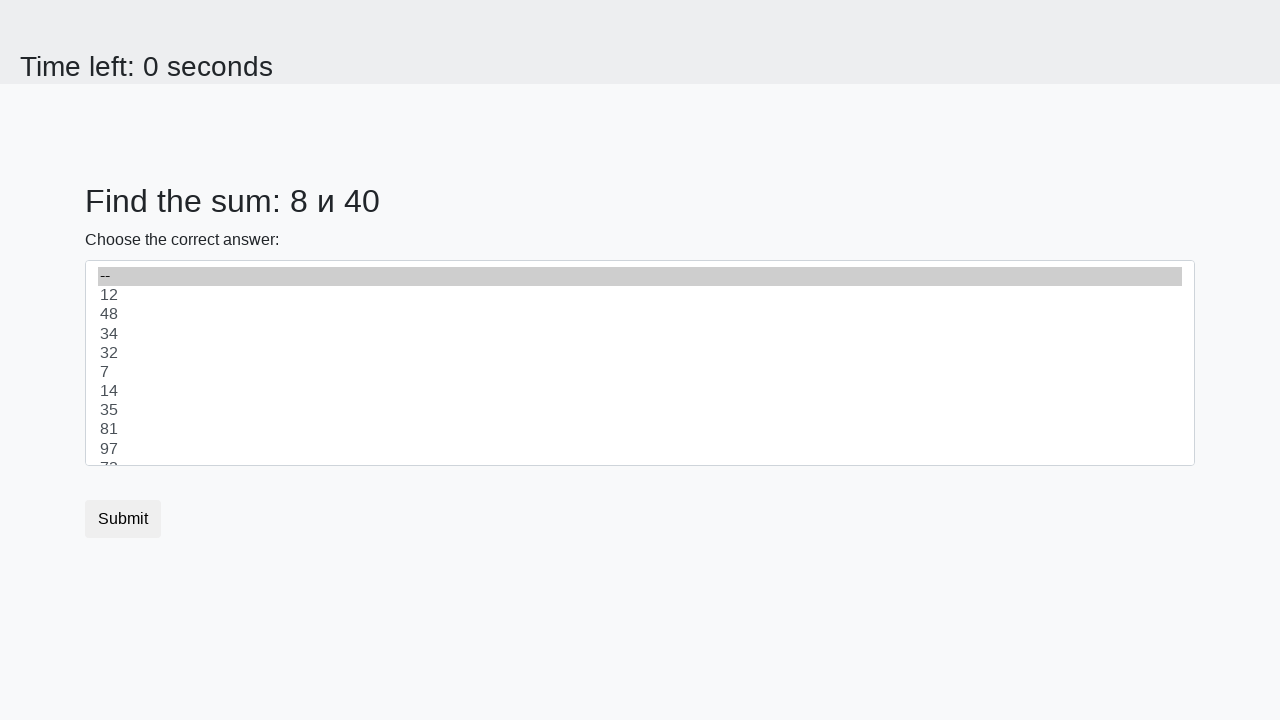

Selected value 48 from dropdown on select
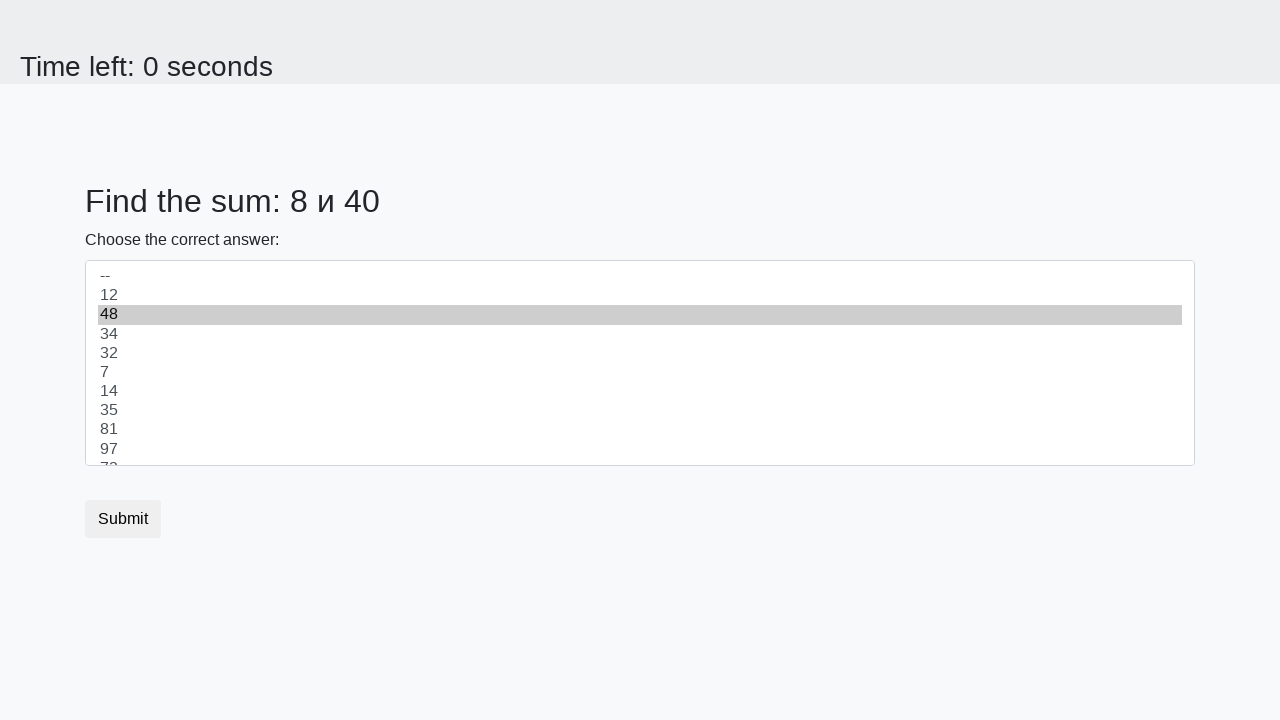

Clicked submit button at (123, 519) on .btn.btn-default
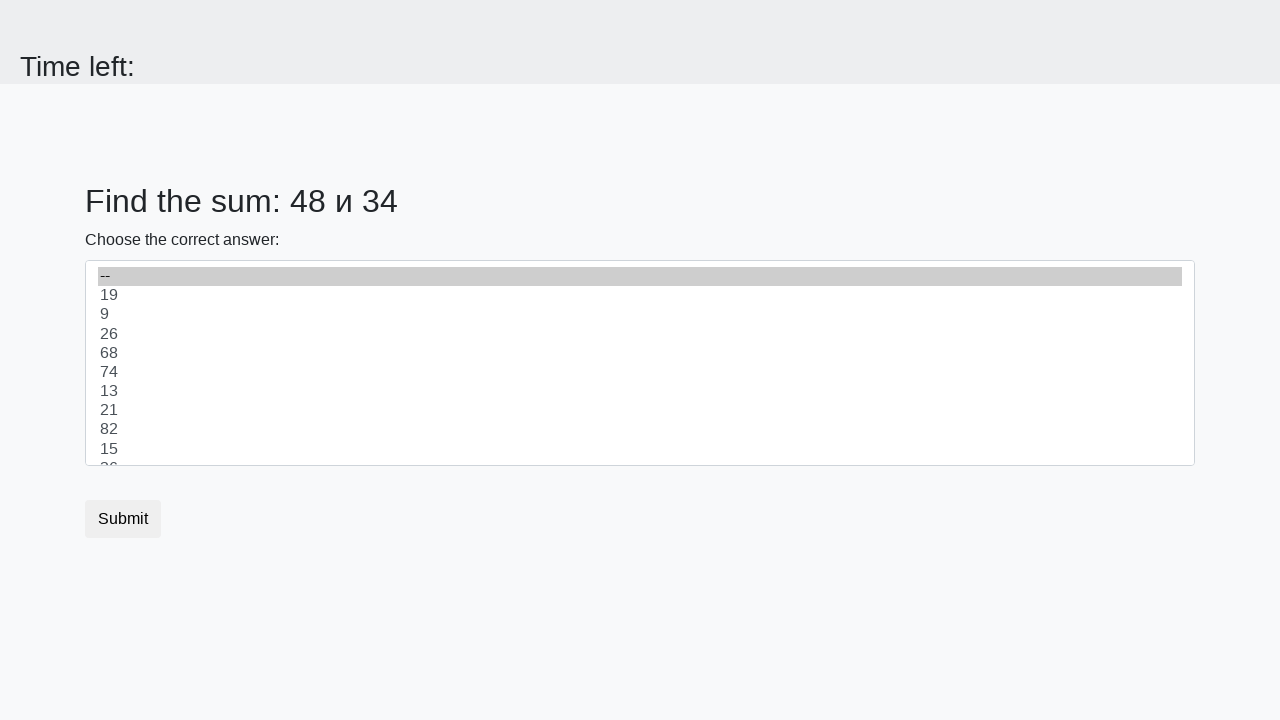

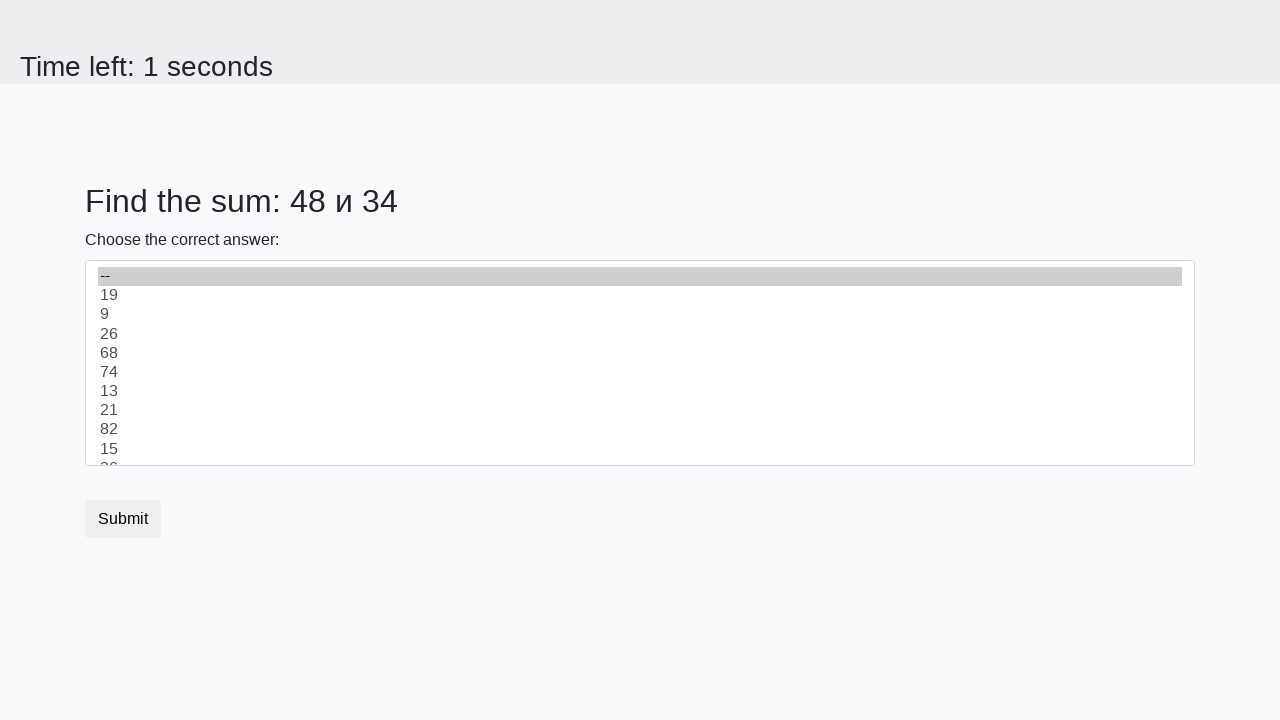